Verifies that the DuckDuckGo homepage has the correct title

Starting URL: https://duckduckgo.com/

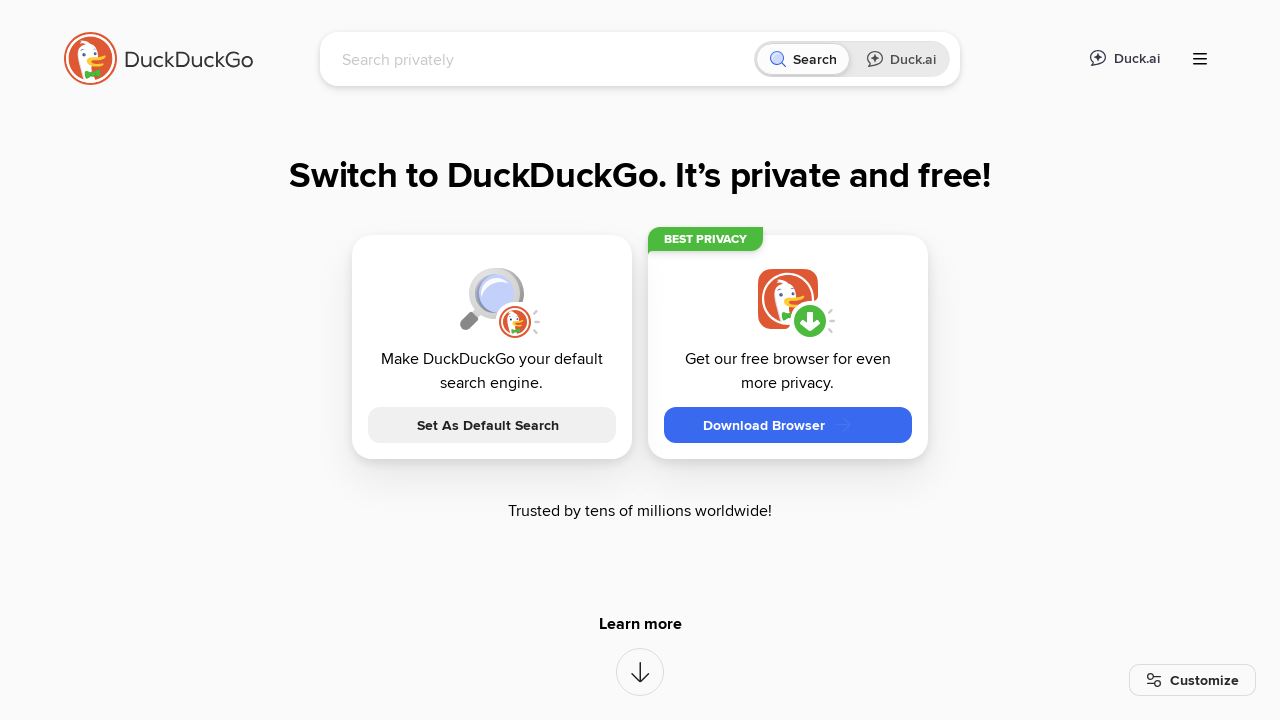

Navigated to DuckDuckGo homepage
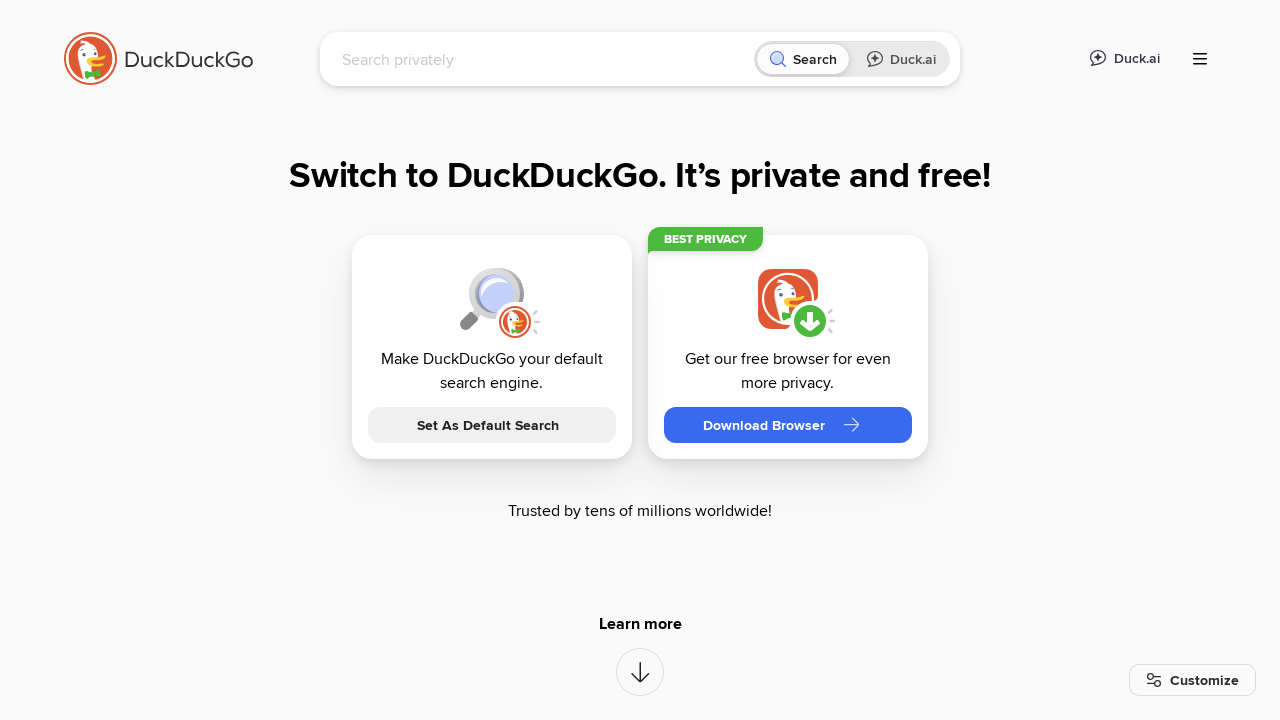

Verified that DuckDuckGo homepage has correct title
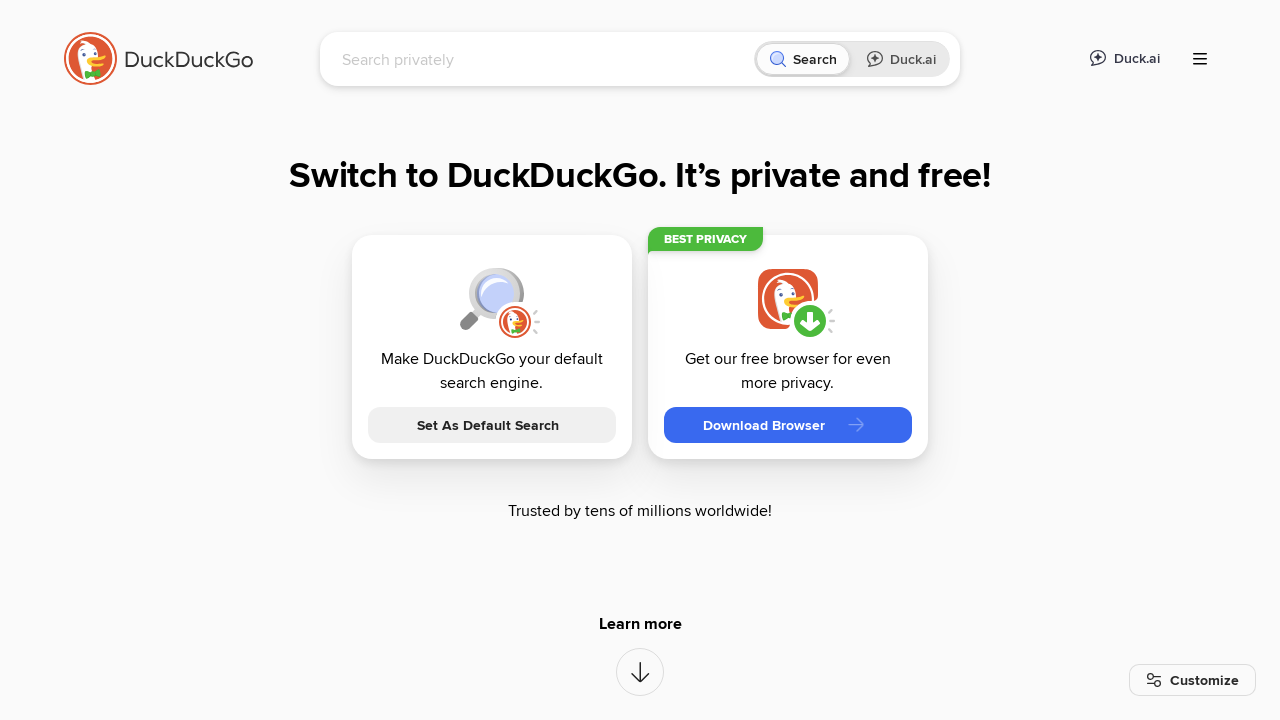

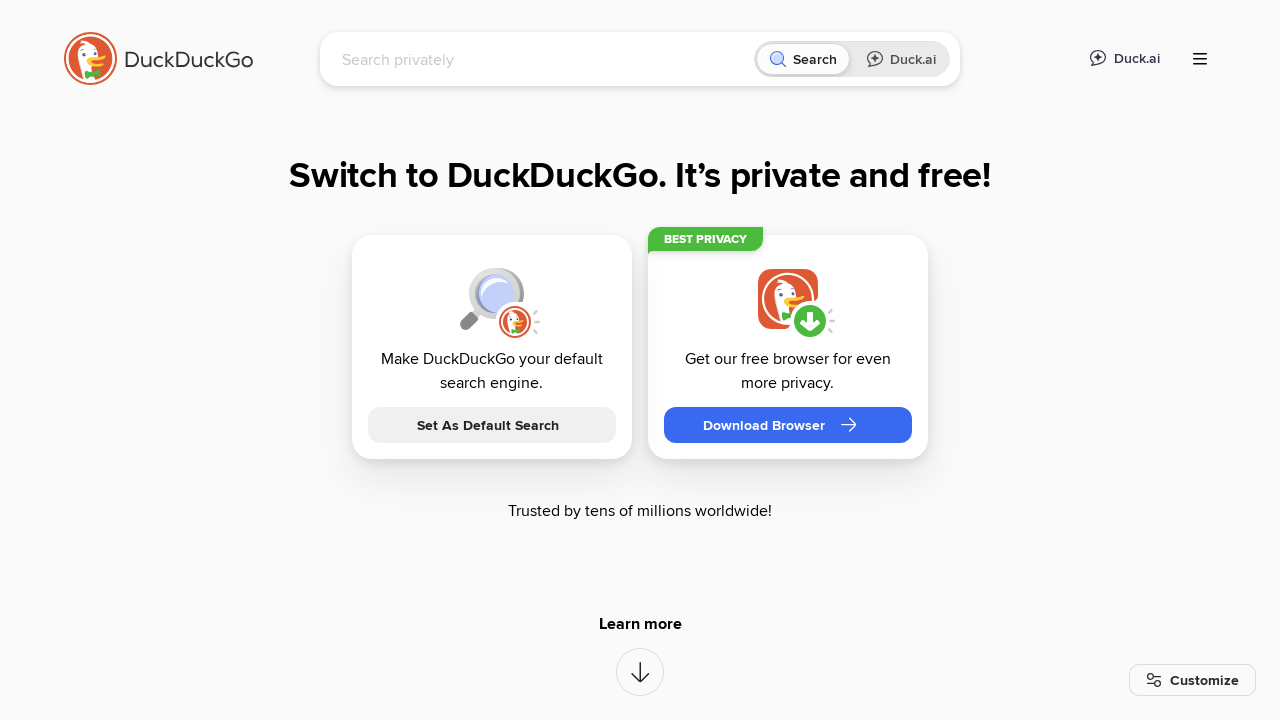